Tests dynamic content loading by clicking a button and waiting for hidden content to become visible

Starting URL: https://the-internet.herokuapp.com/dynamic_loading/1

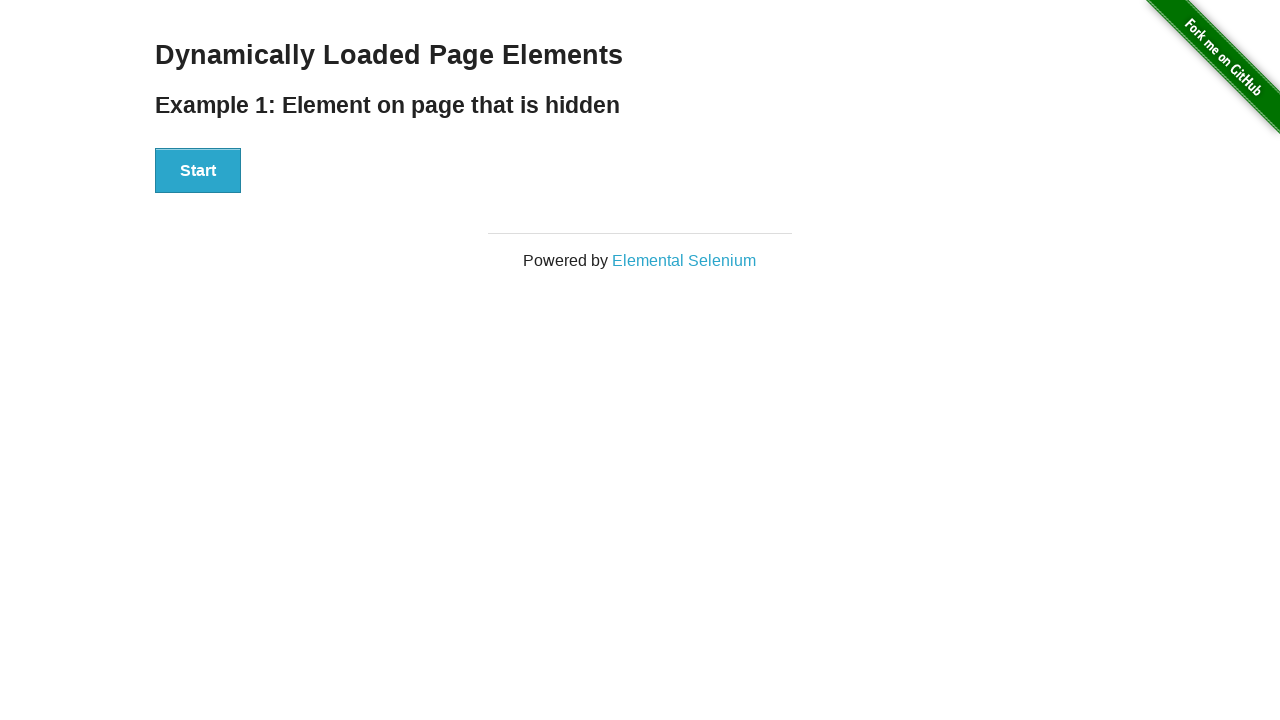

Clicked start button to trigger dynamic content loading at (198, 171) on div#start button
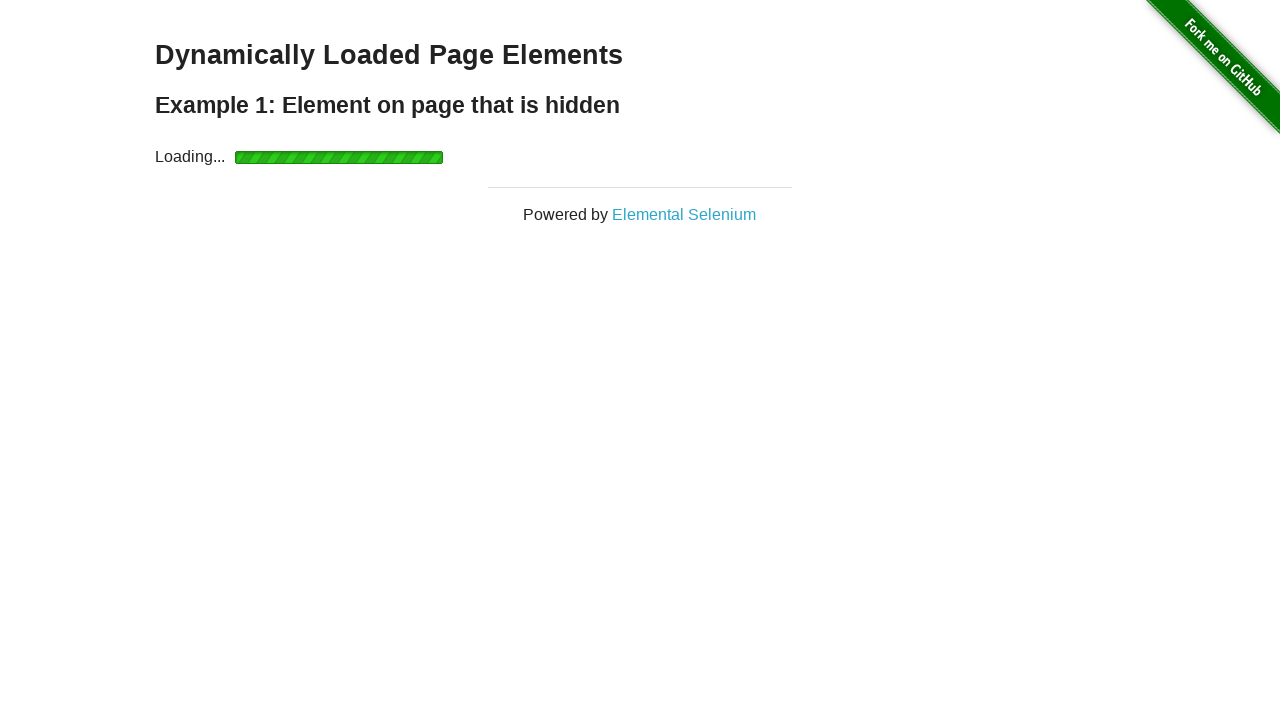

Waited for dynamically loaded content (h4) to become visible
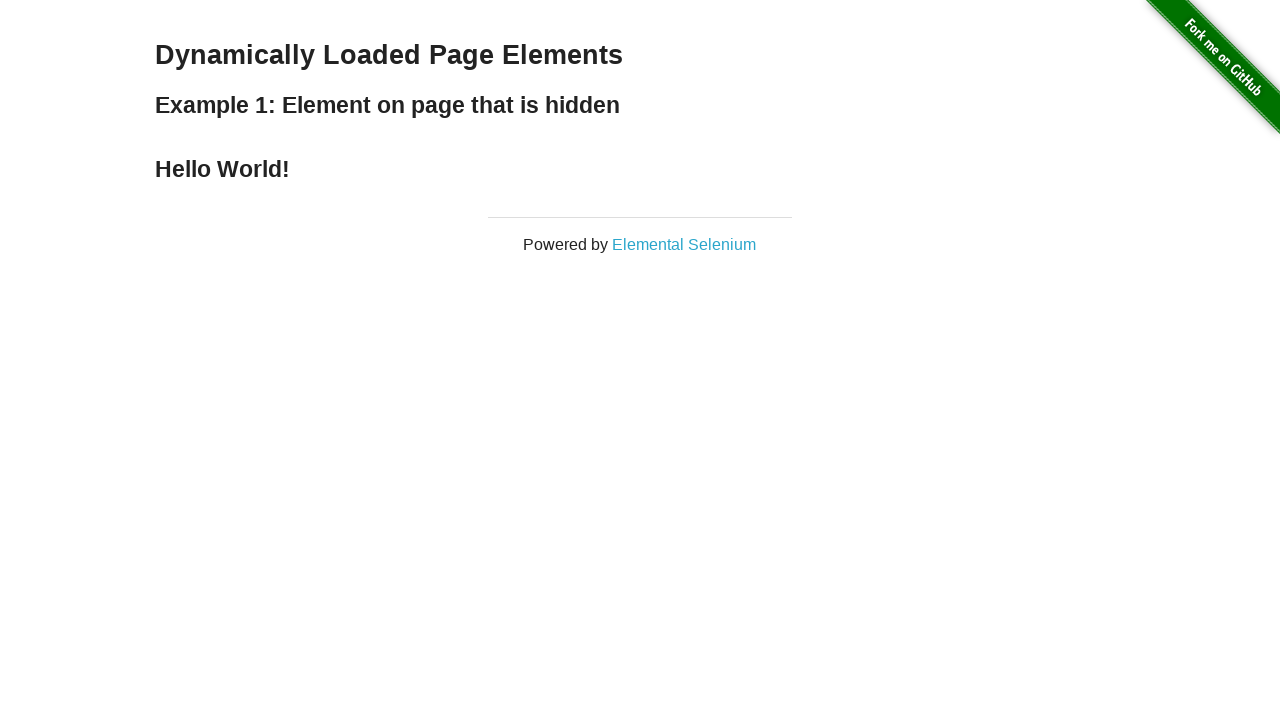

Retrieved text content from finish element: 'Hello World!'
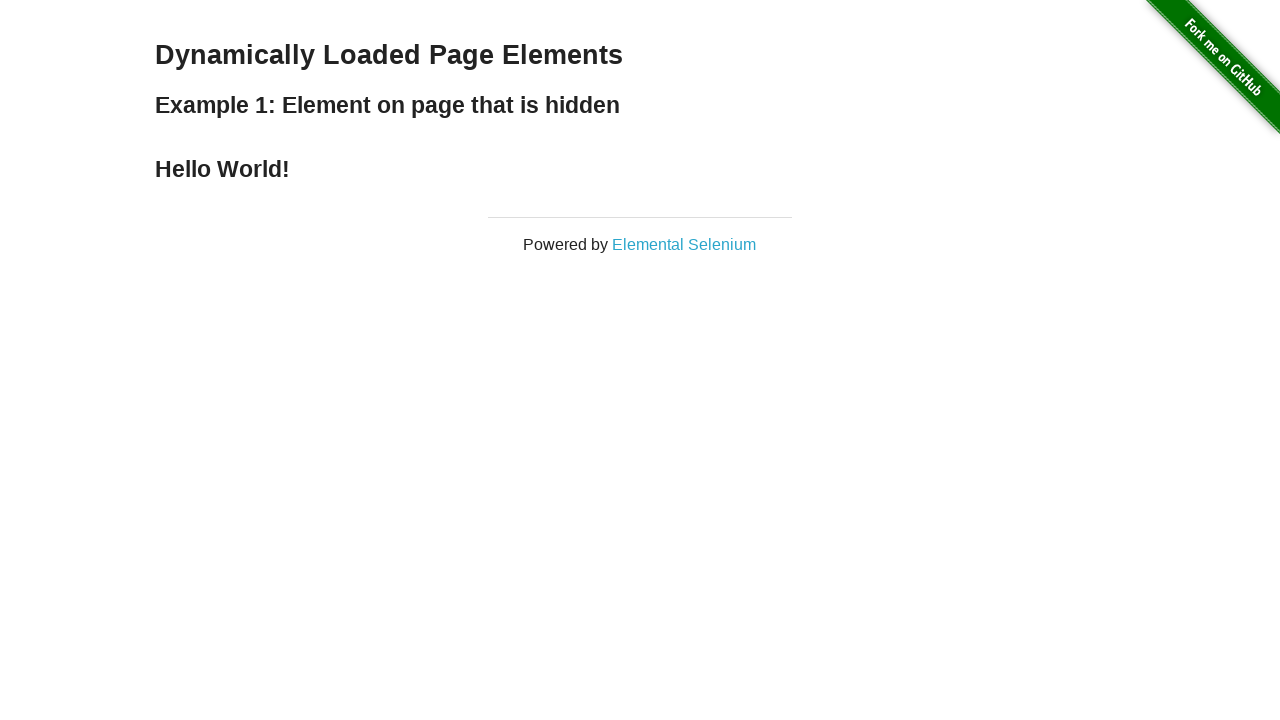

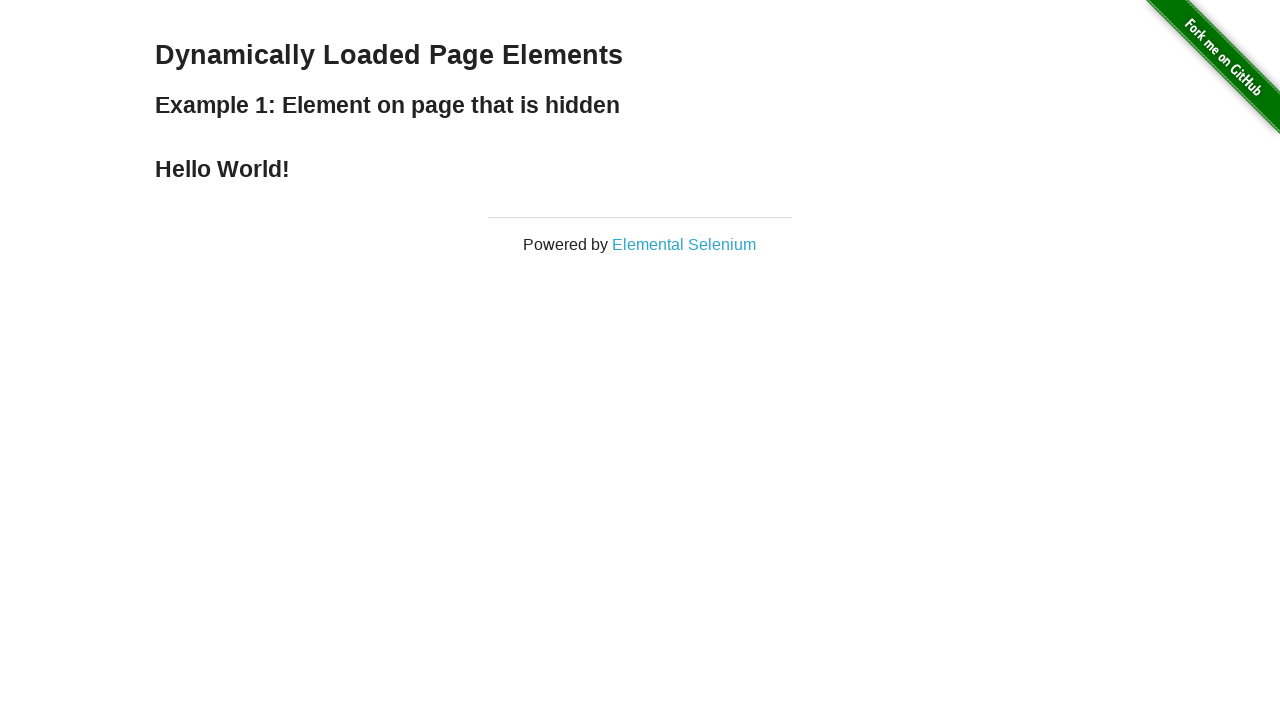